Tests dynamic dropdown by clicking to open it and selecting a country option

Starting URL: https://demo.automationtesting.in/Register.html

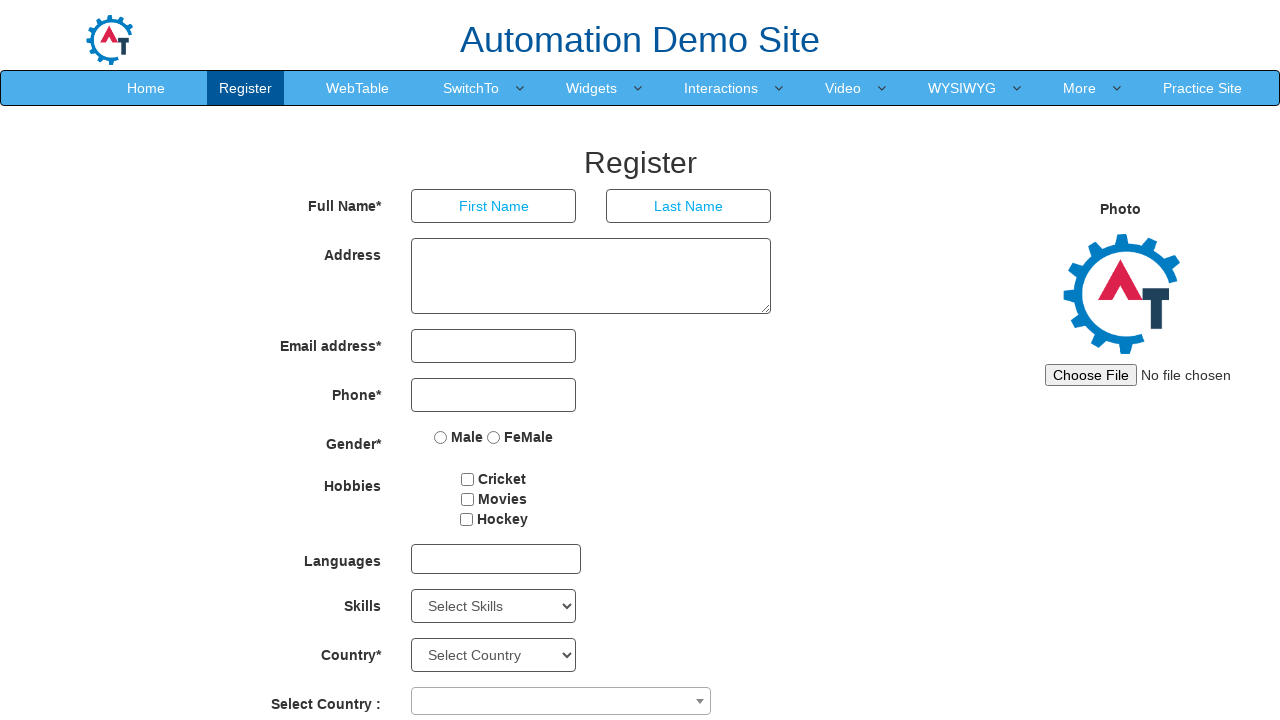

Clicked combobox to open dynamic dropdown at (561, 701) on [role="combobox"]
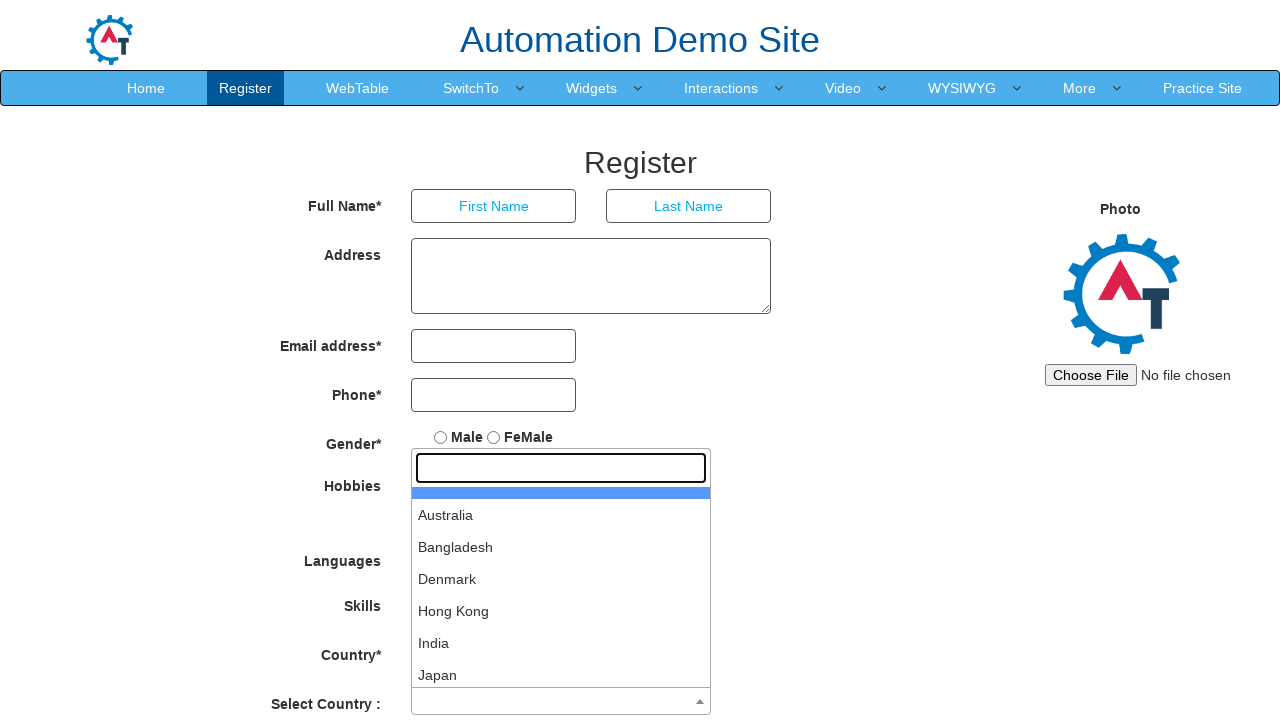

Selected South Africa from dropdown options at (561, 639) on xpath=//ul[@id="select2-country-results"]/li[text() = "South Africa"]
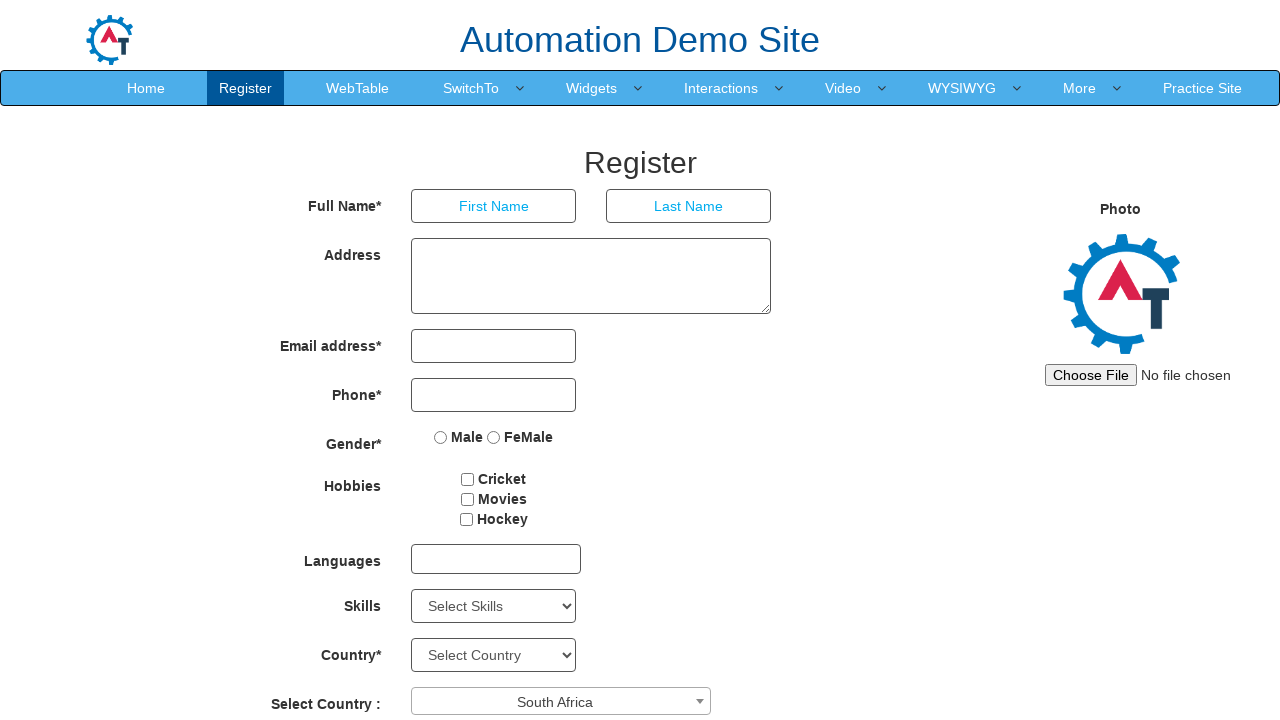

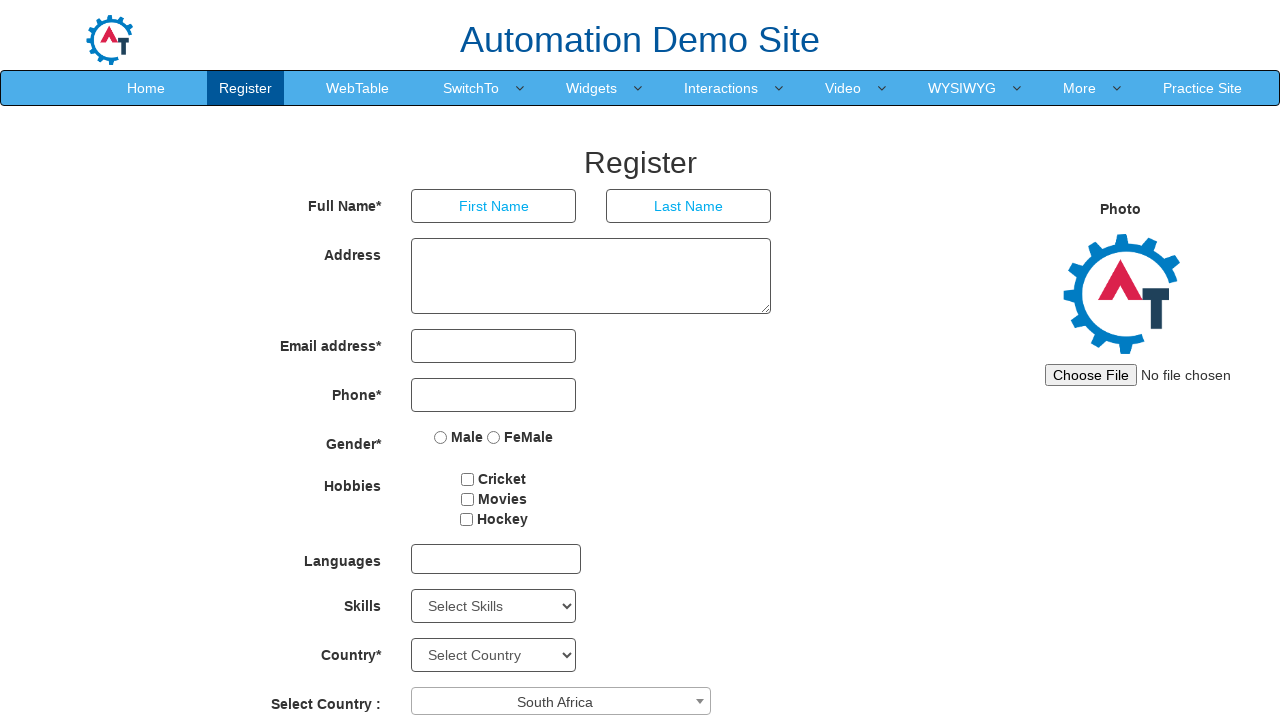